Tests dropdown selection by clicking on a dropdown and selecting an option by value

Starting URL: https://rahulshettyacademy.com/AutomationPractice/

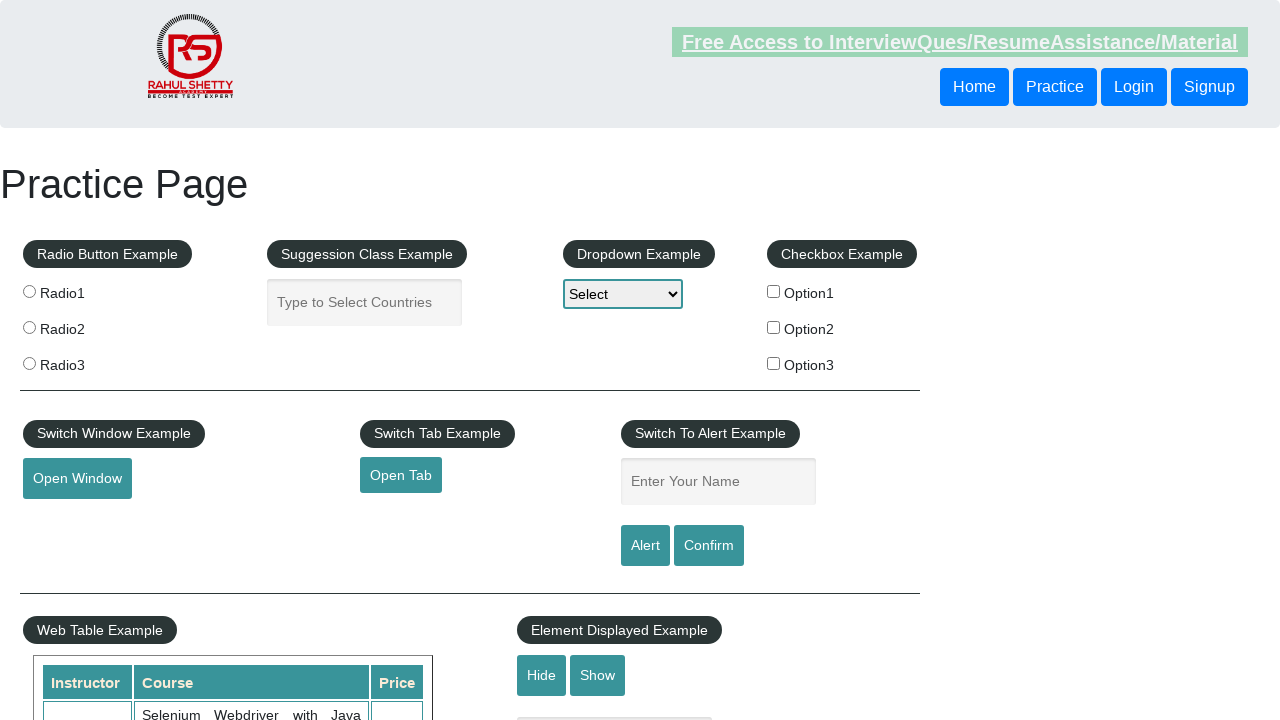

Clicked on dropdown element at (623, 294) on #dropdown-class-example
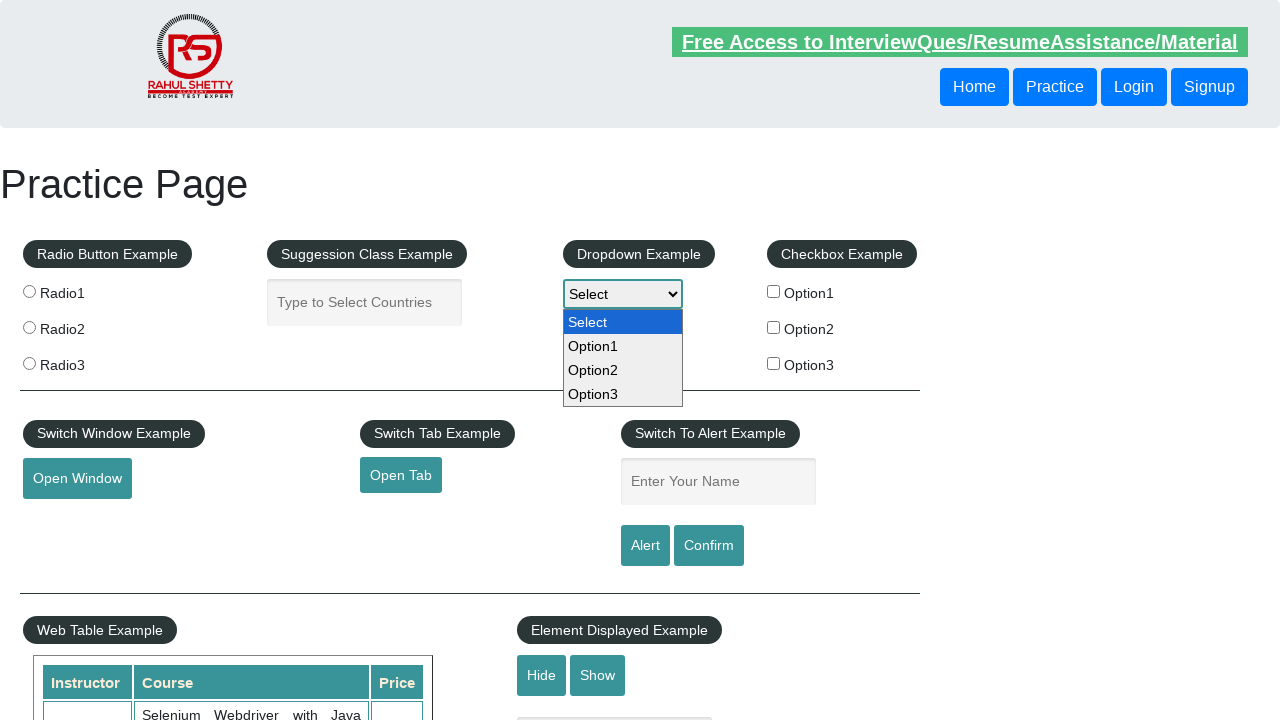

Selected 'option2' from dropdown on #dropdown-class-example
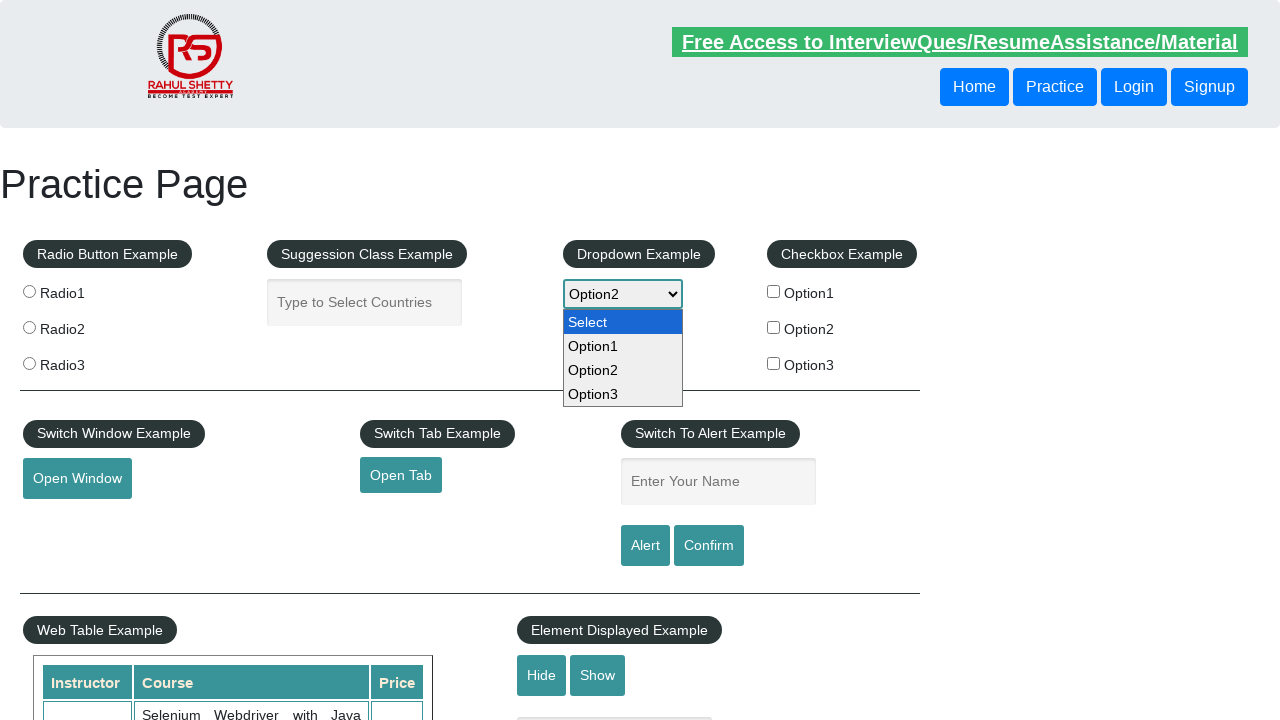

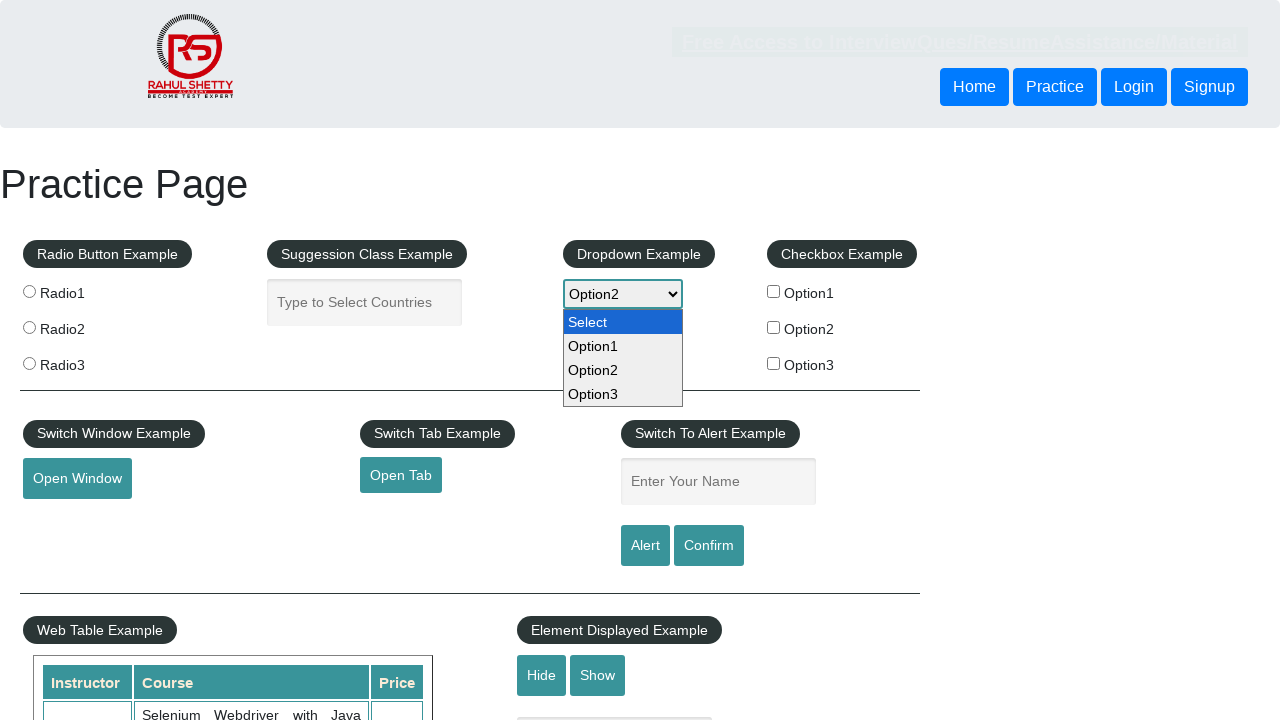